Tests scrolling to a specific element by finding the last paragraph and scrolling it into view

Starting URL: https://bonigarcia.dev/selenium-webdriver-java/long-page.html

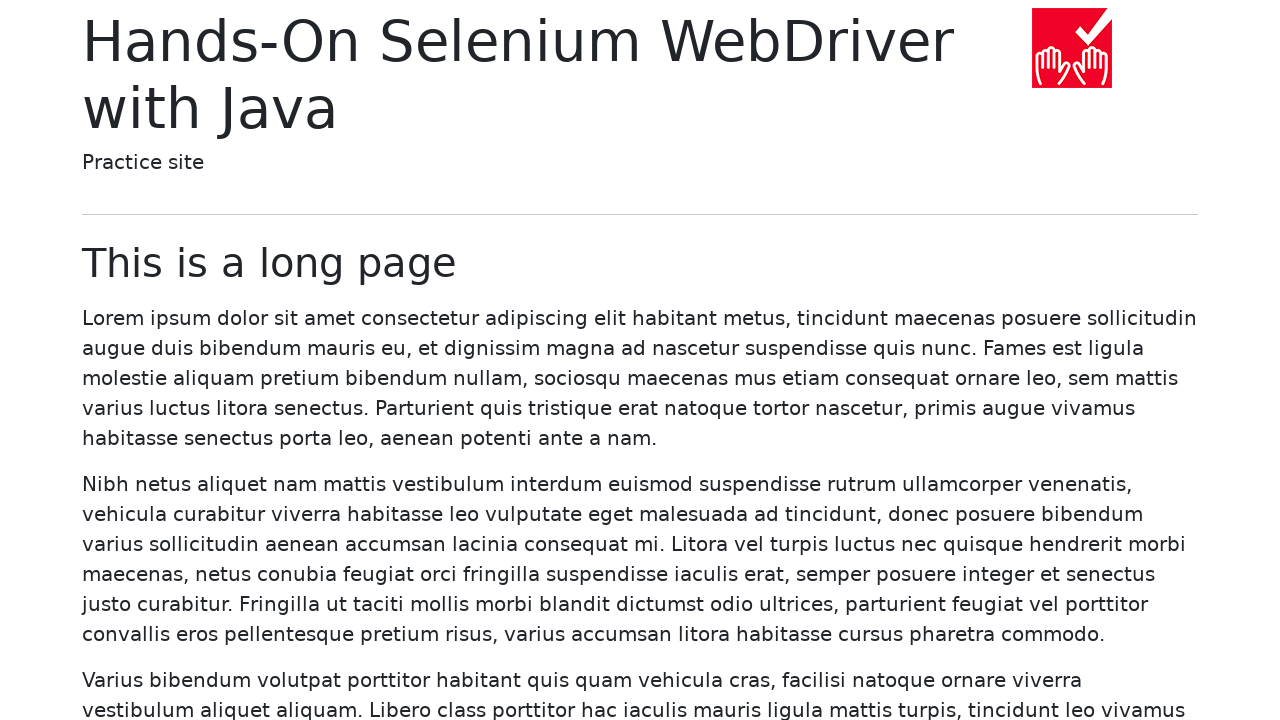

Located the last paragraph element on the page
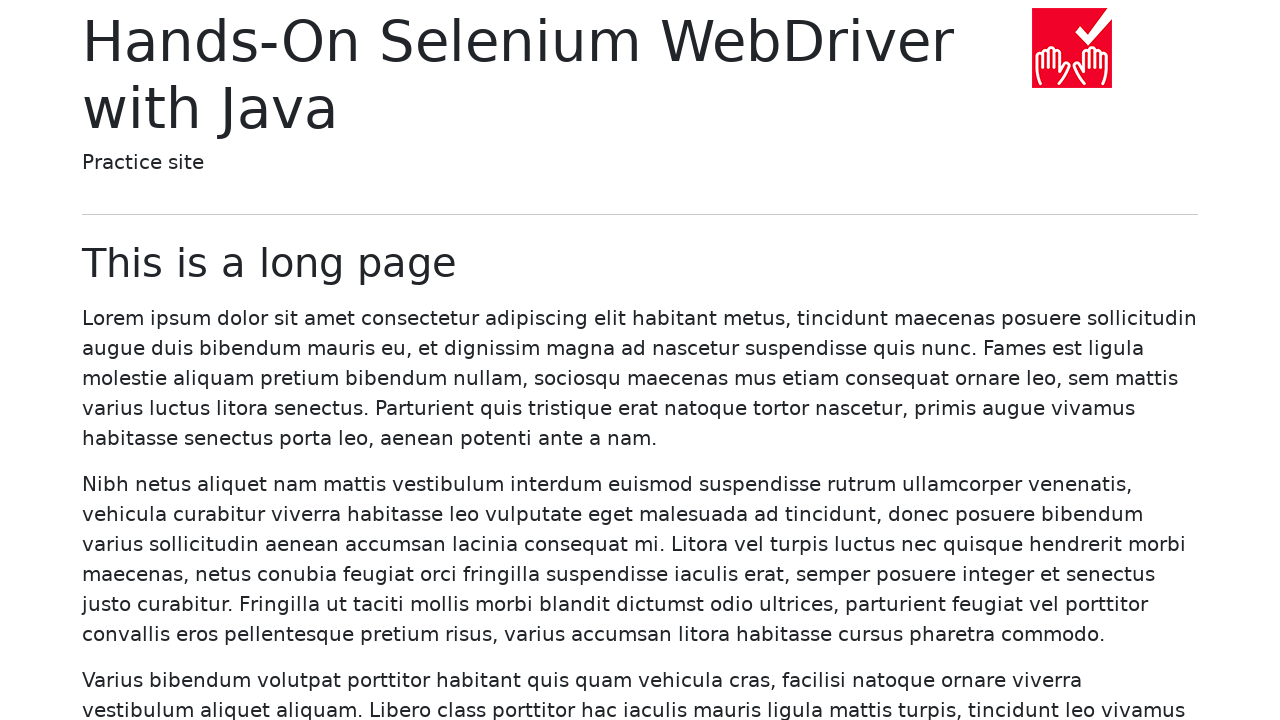

Scrolled the last paragraph into view
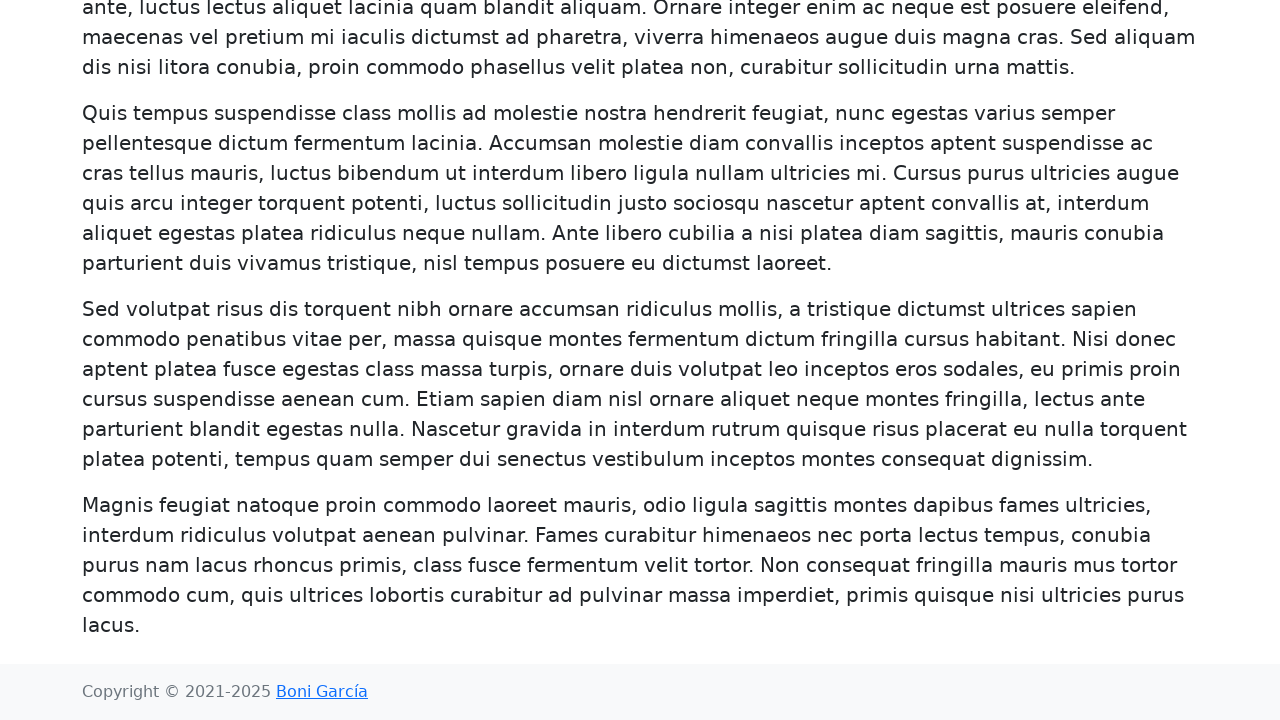

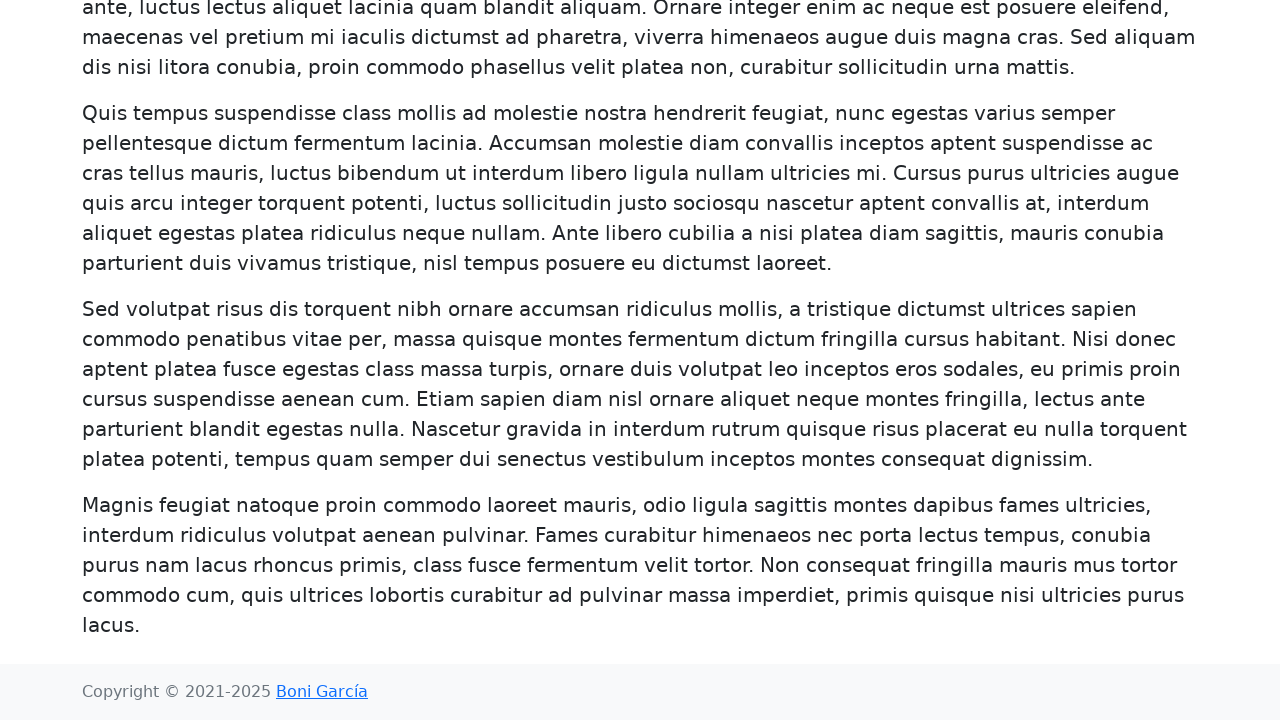